Navigates to getnada.com, refreshes the page, and waits for a specific element with class 'finished-typing' to be present on the page.

Starting URL: https://getnada.com

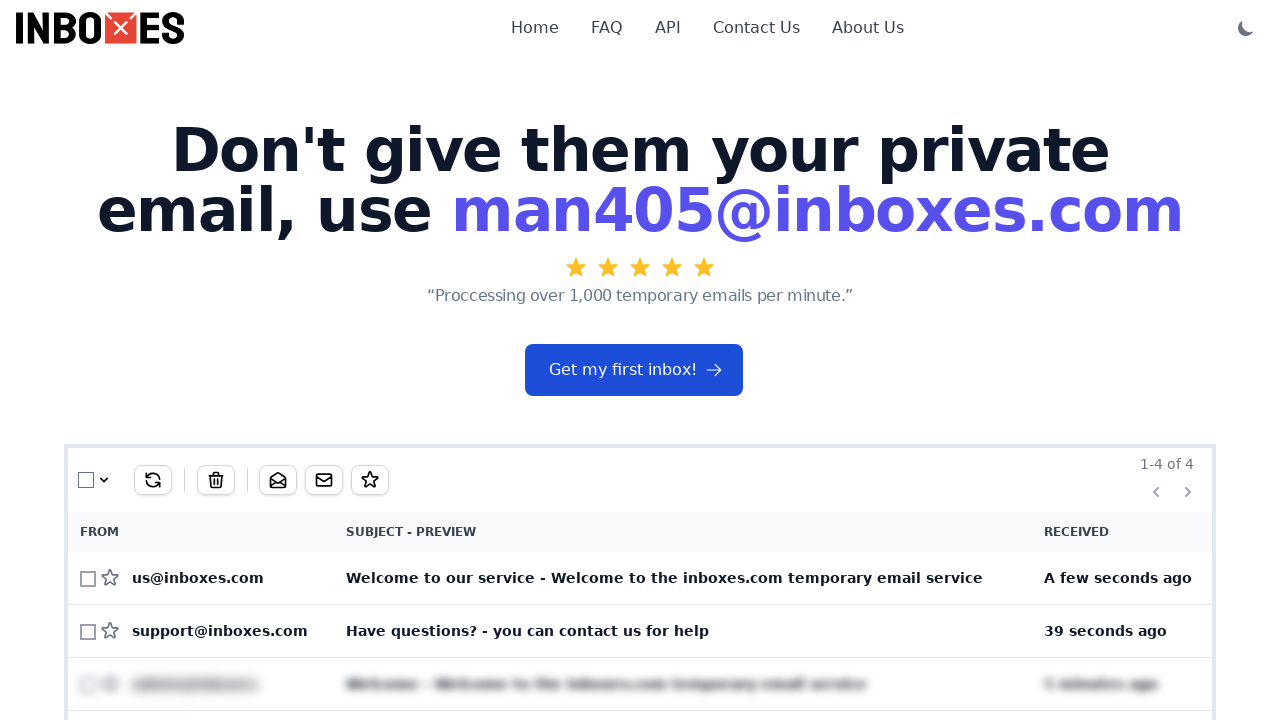

Navigated to https://getnada.com
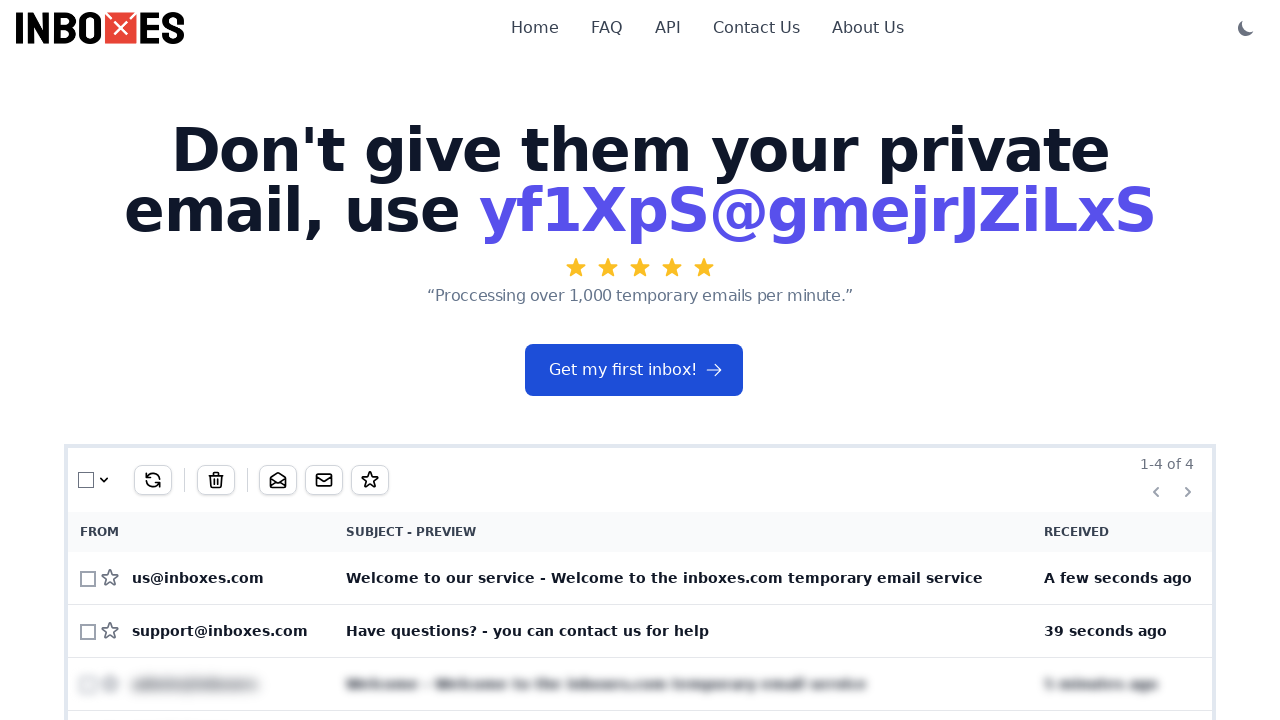

Reloaded the page
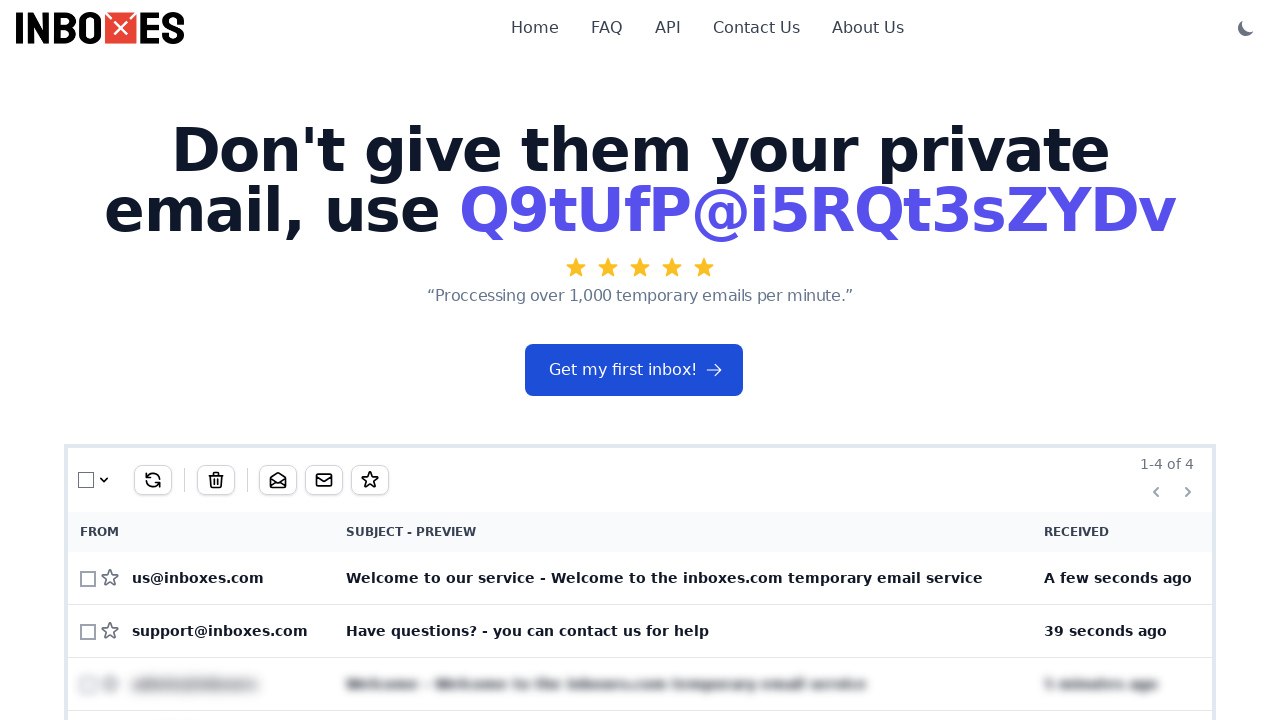

Element with class 'finished-typing' appeared on the page
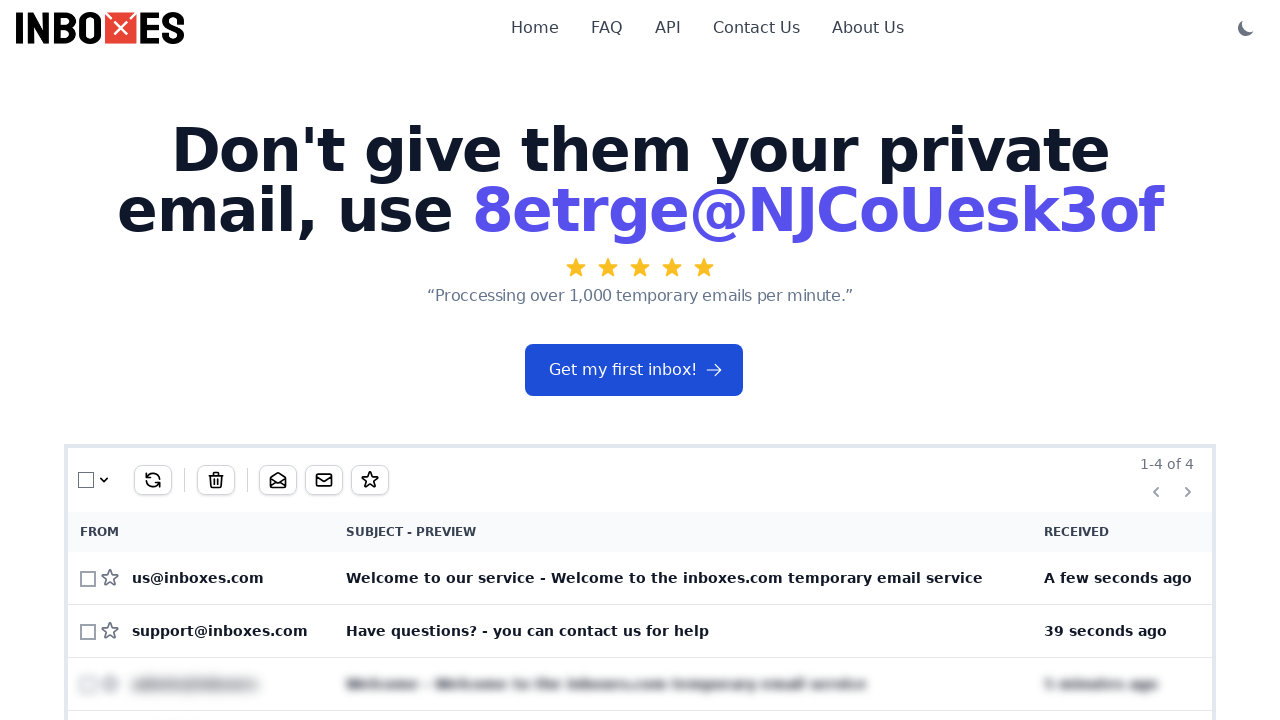

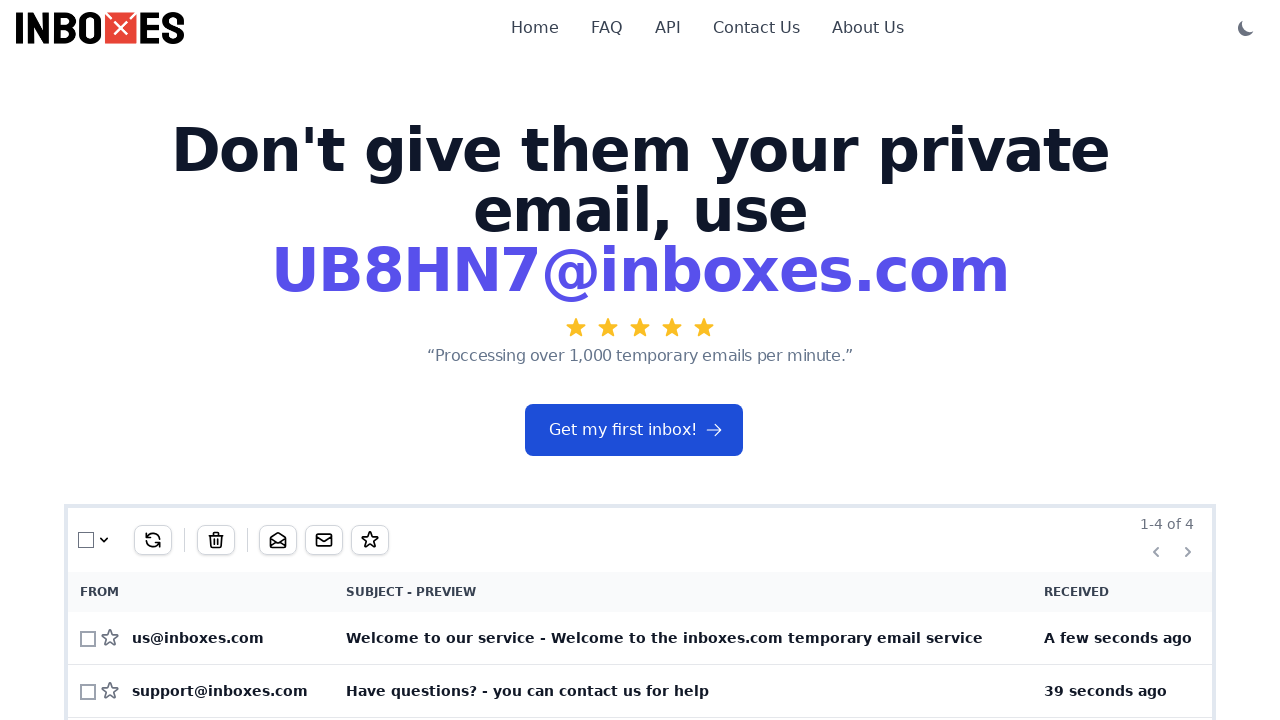